Navigates to NHL team statistics page and waits for the data table to load

Starting URL: https://www.nhl.com/stats/teams

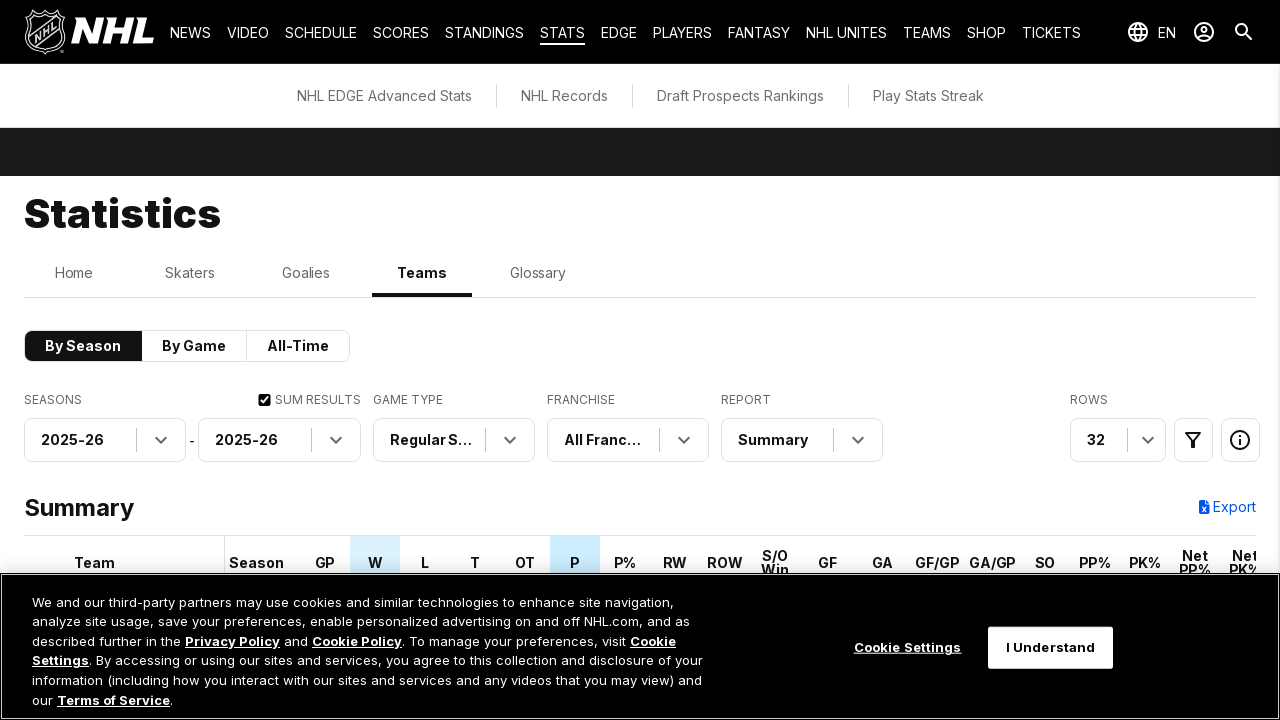

Navigated to NHL team statistics page
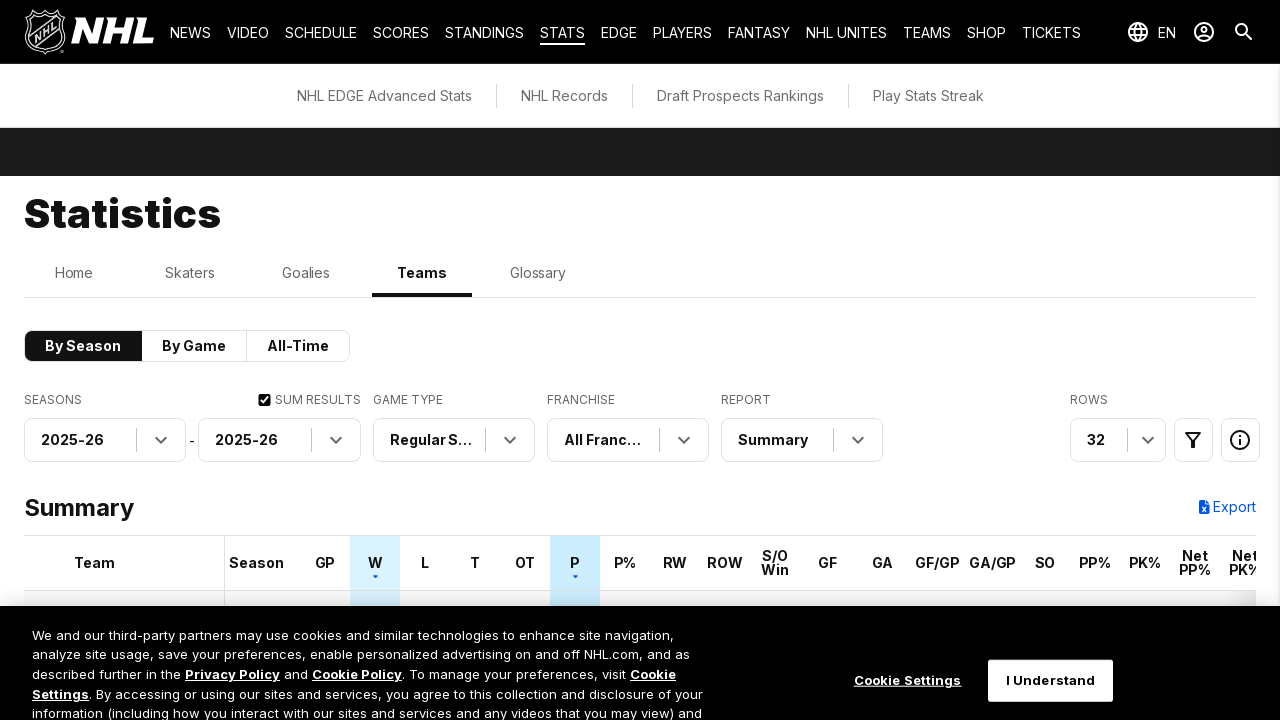

Stats table loaded on the page
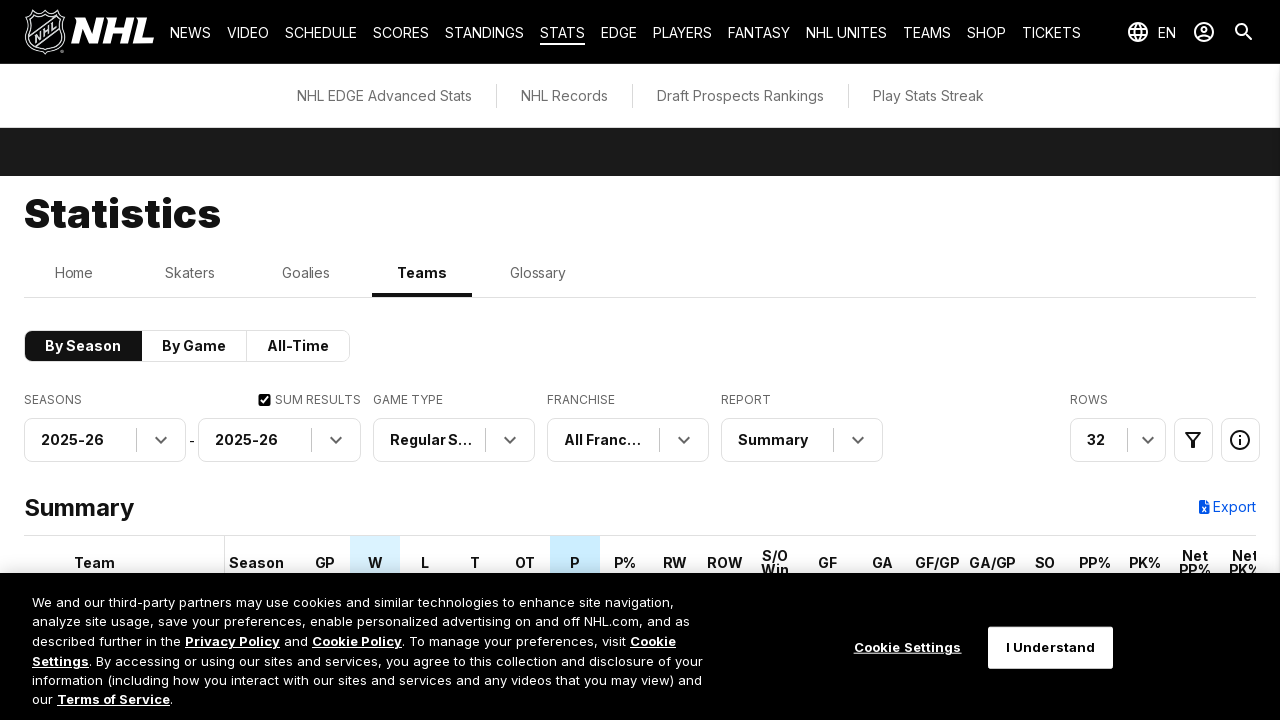

Table header is present
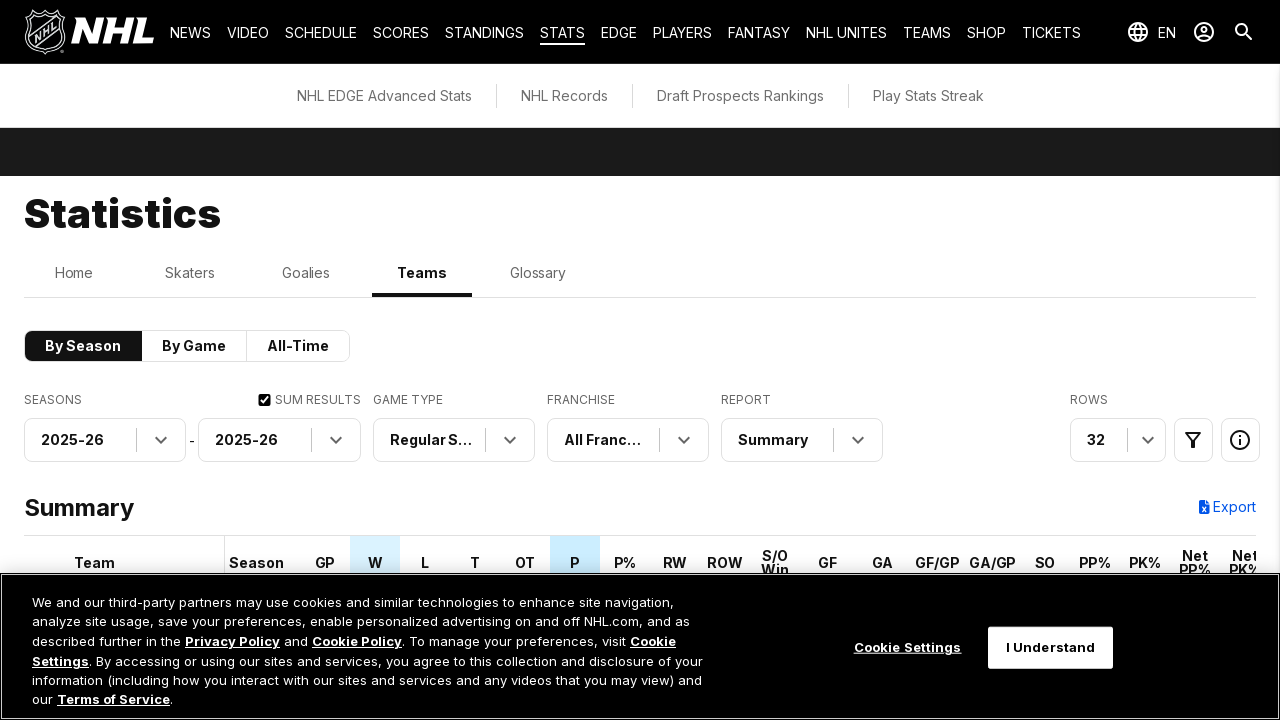

Table body with data rows is present
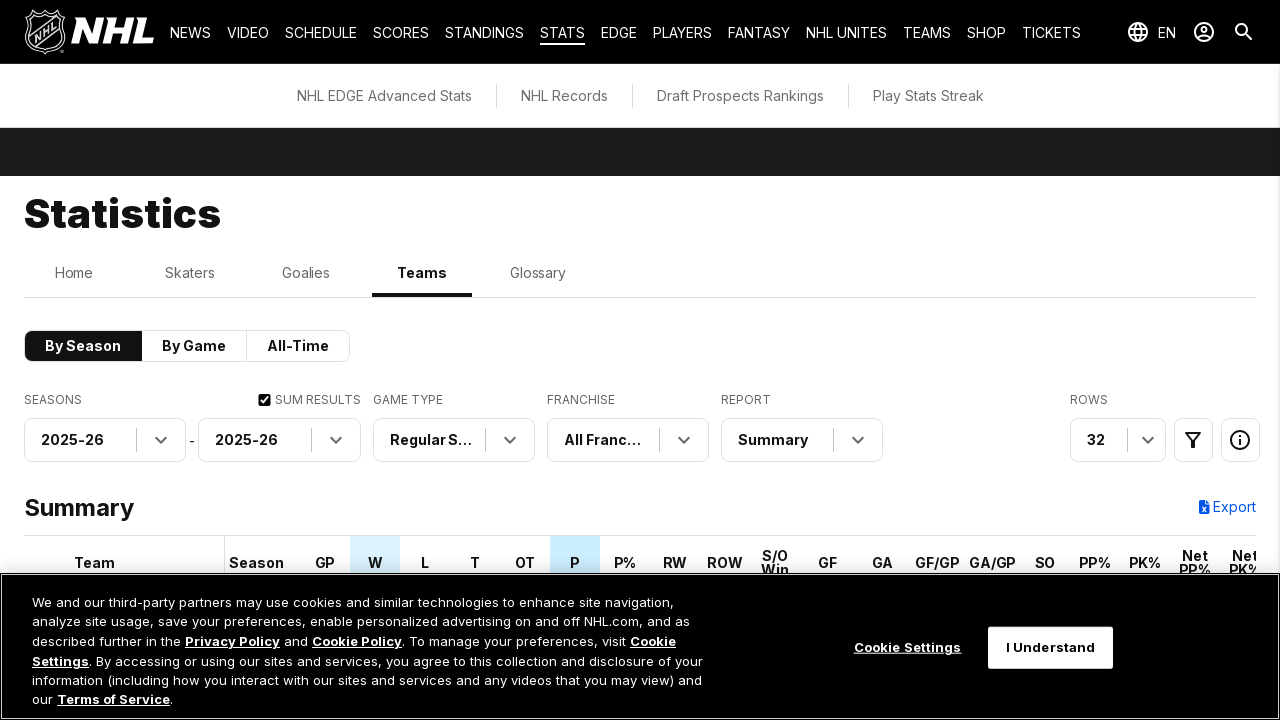

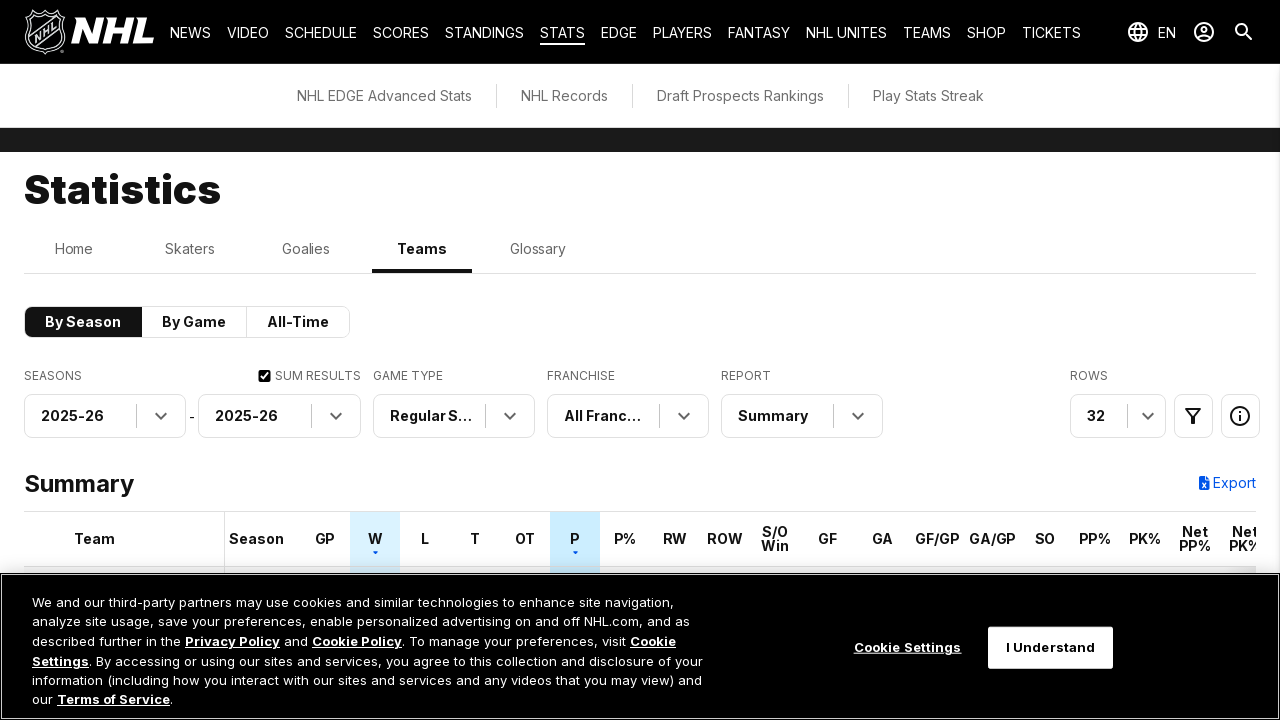